Tests the GreenKart shopping page by navigating to the landing page, searching for a product using a short name, and extracting the product name from the search results.

Starting URL: https://rahulshettyacademy.com/seleniumPractise/#/

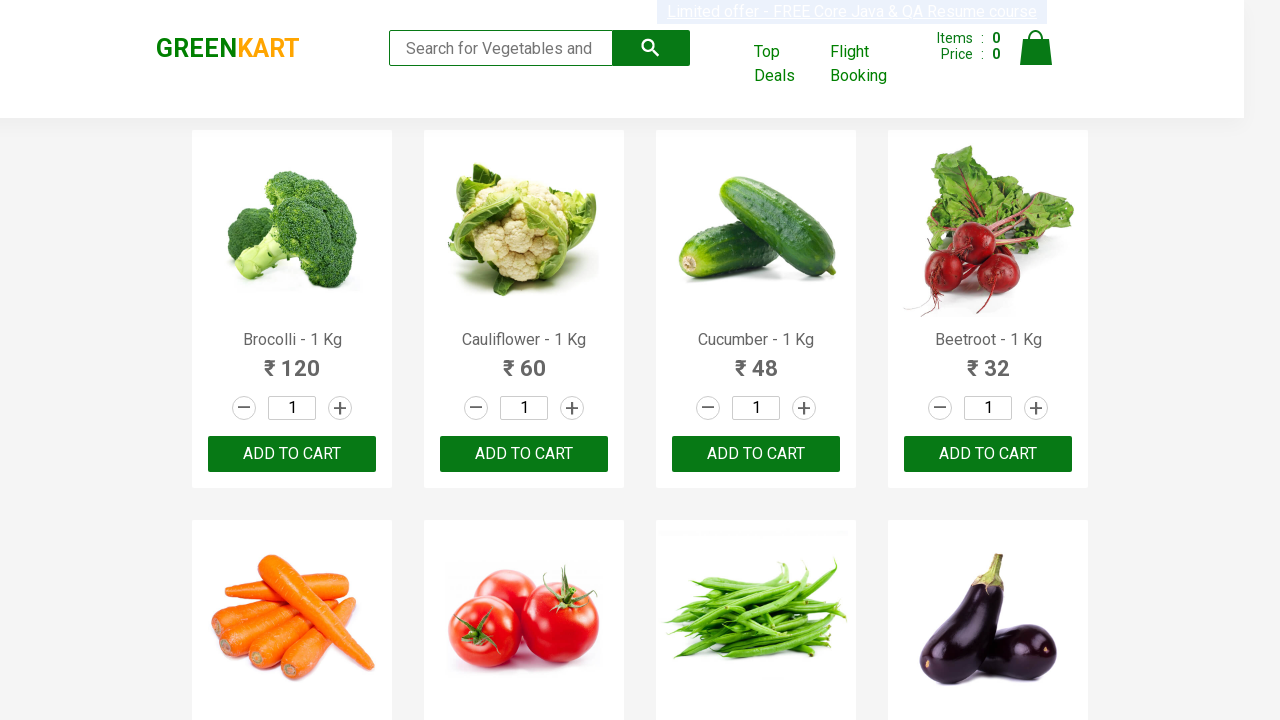

Set viewport size to 1920x1080
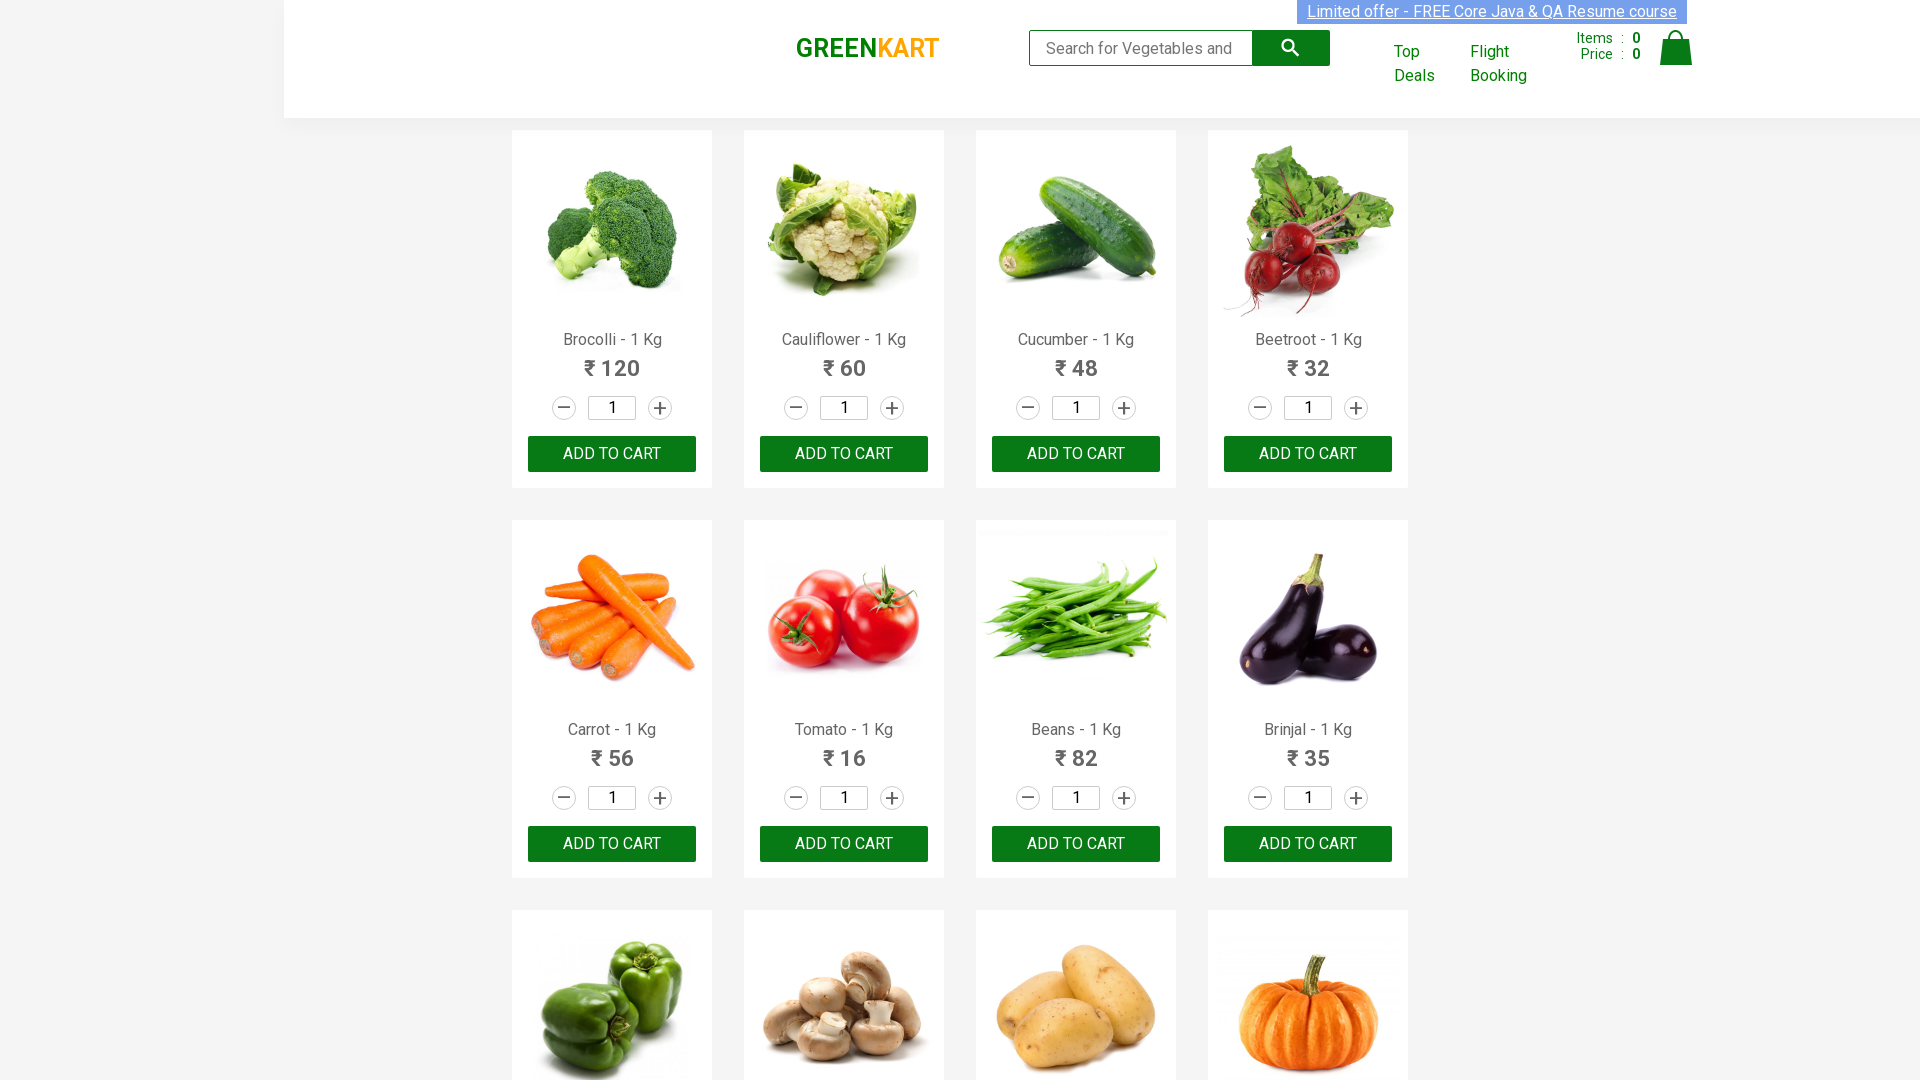

Filled search field with 'Tom' on input[type='search']
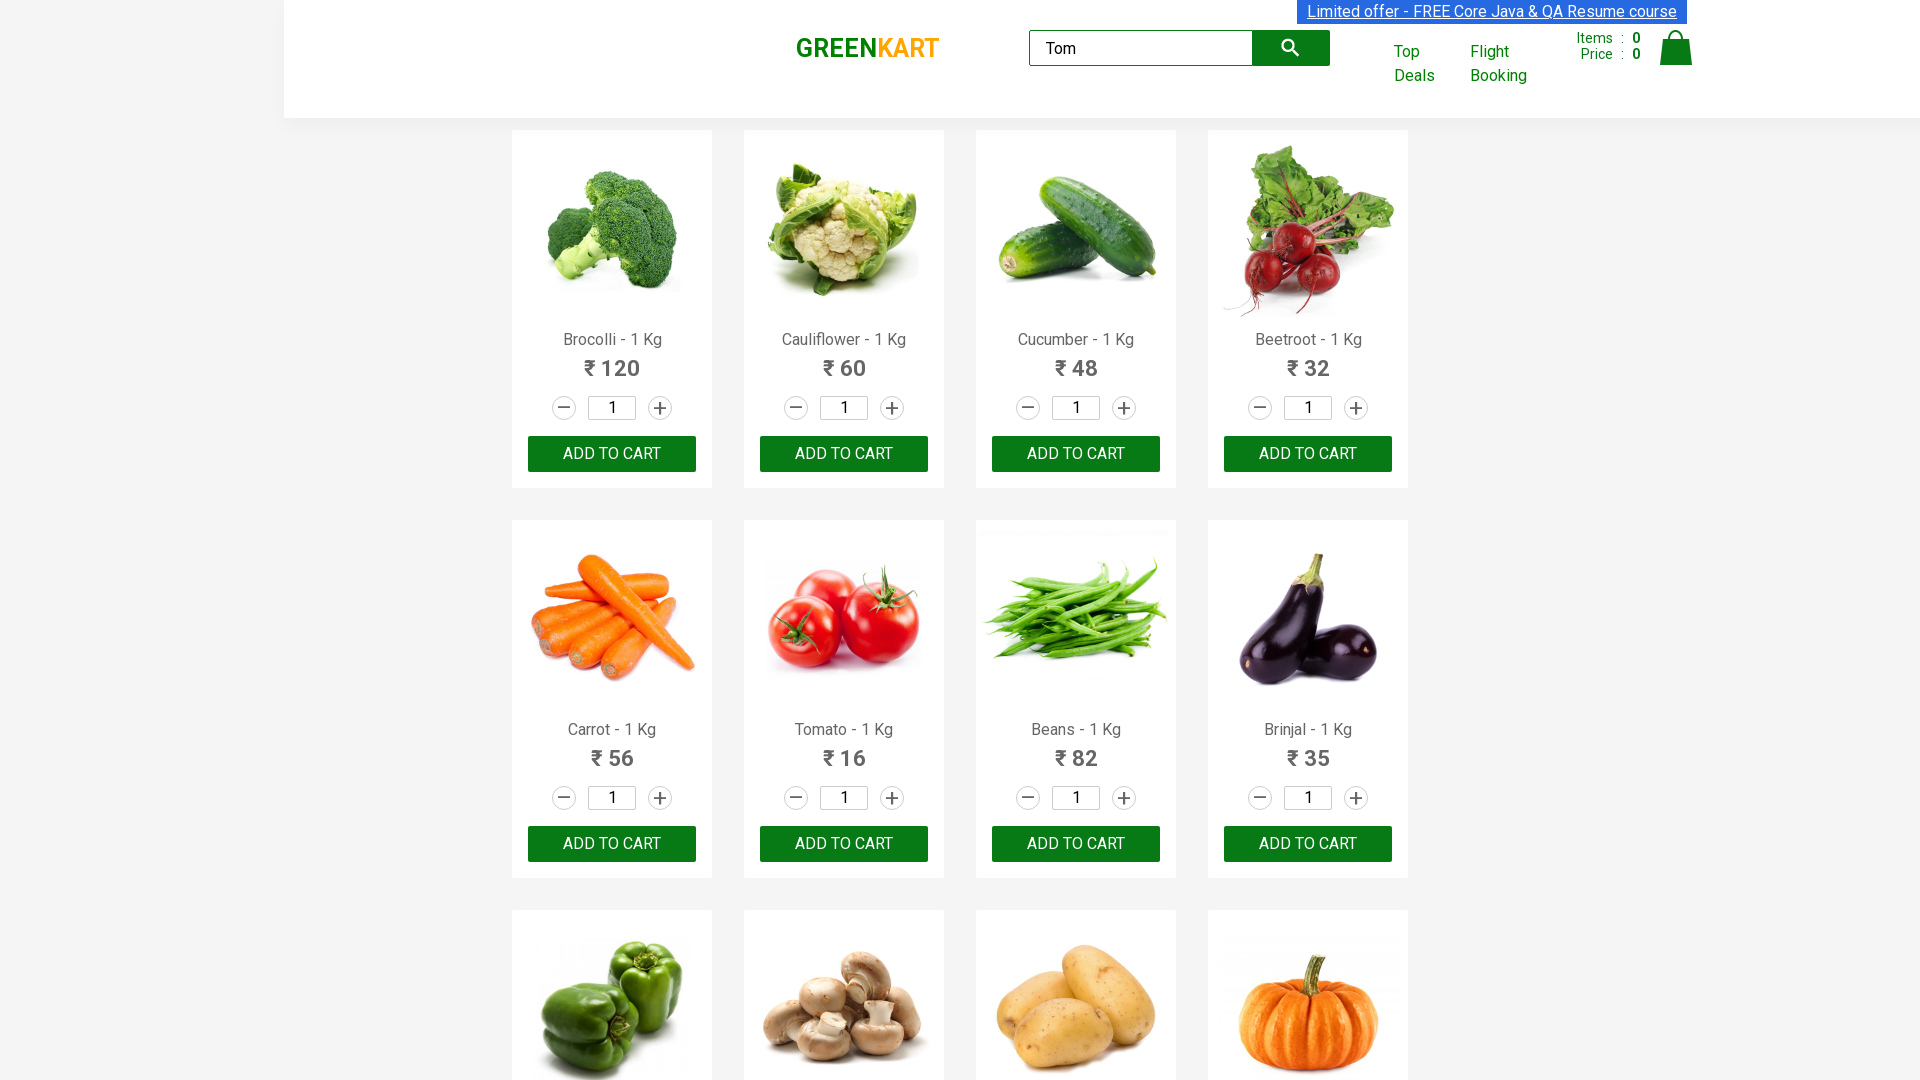

Waited 2000ms for search results to load
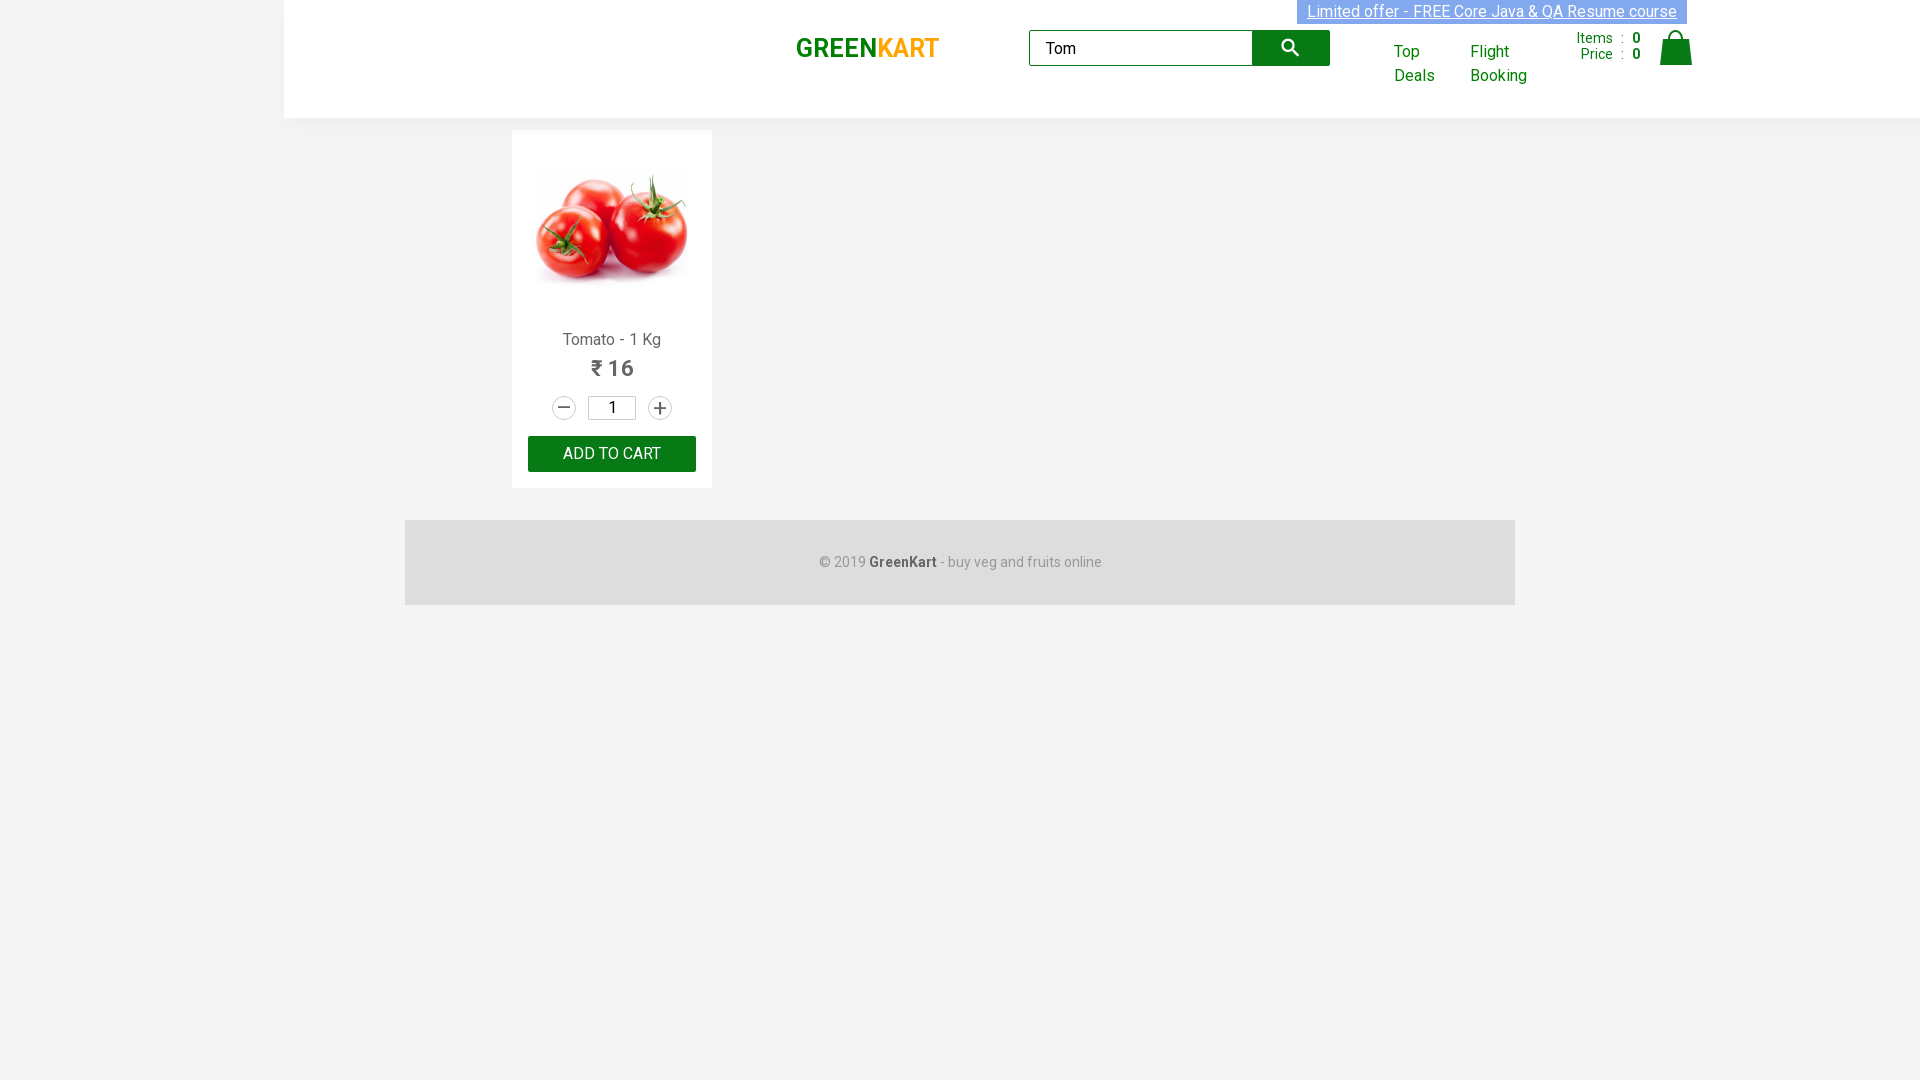

Product name selector appeared on page
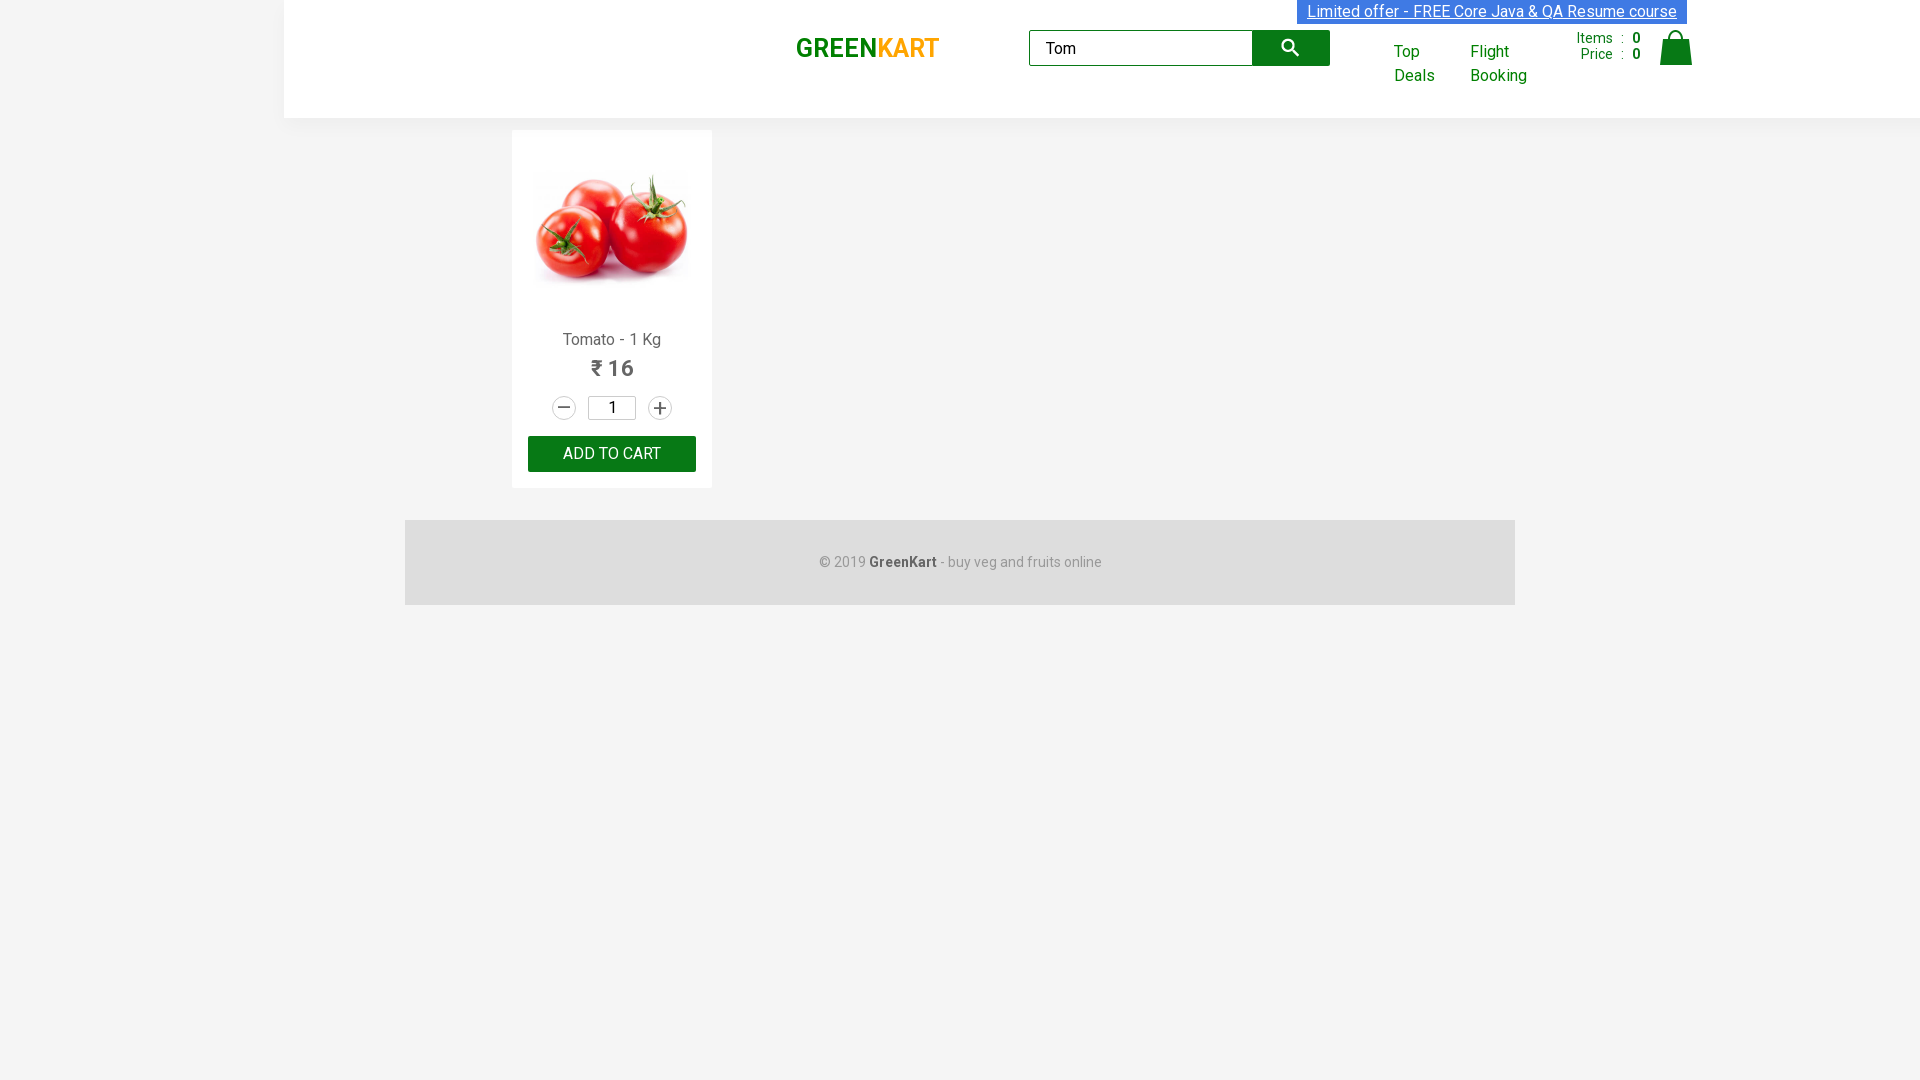

Extracted product name: Tomato
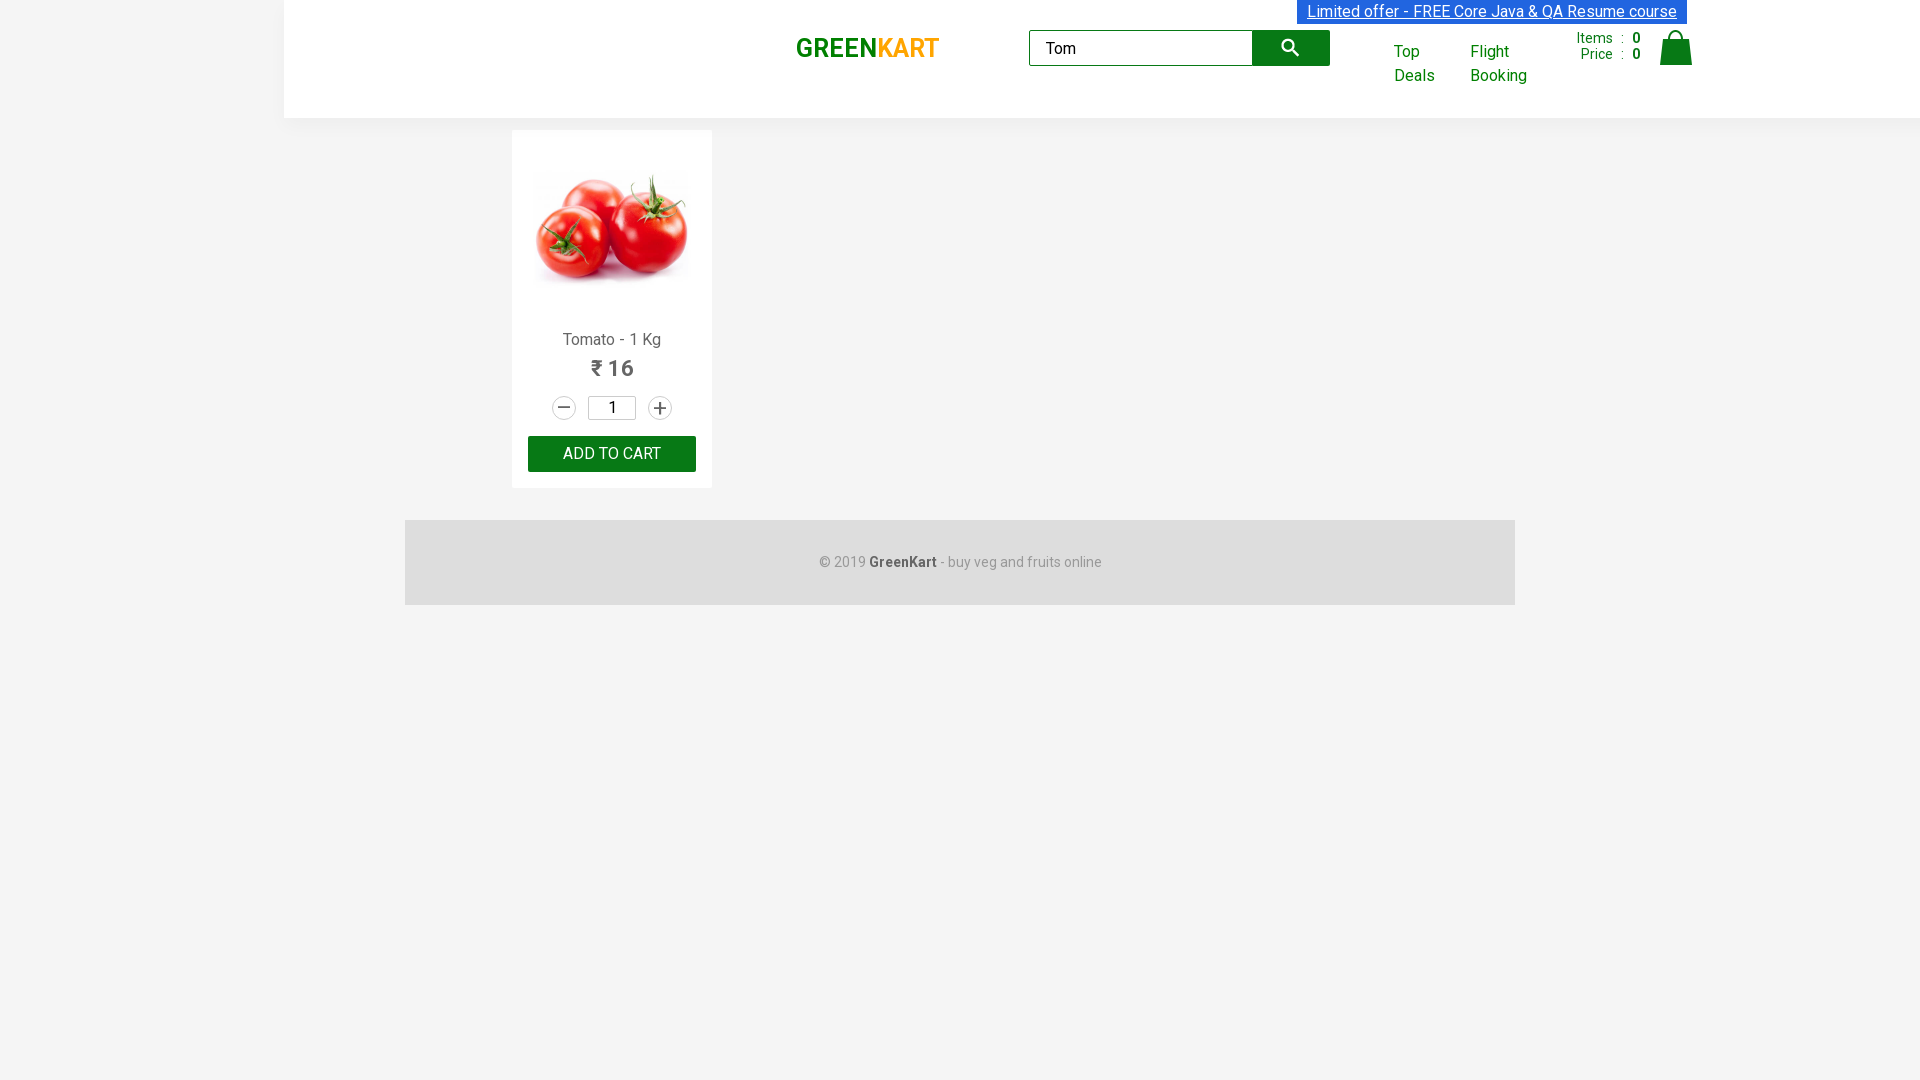

Printed product name to console: Tomato
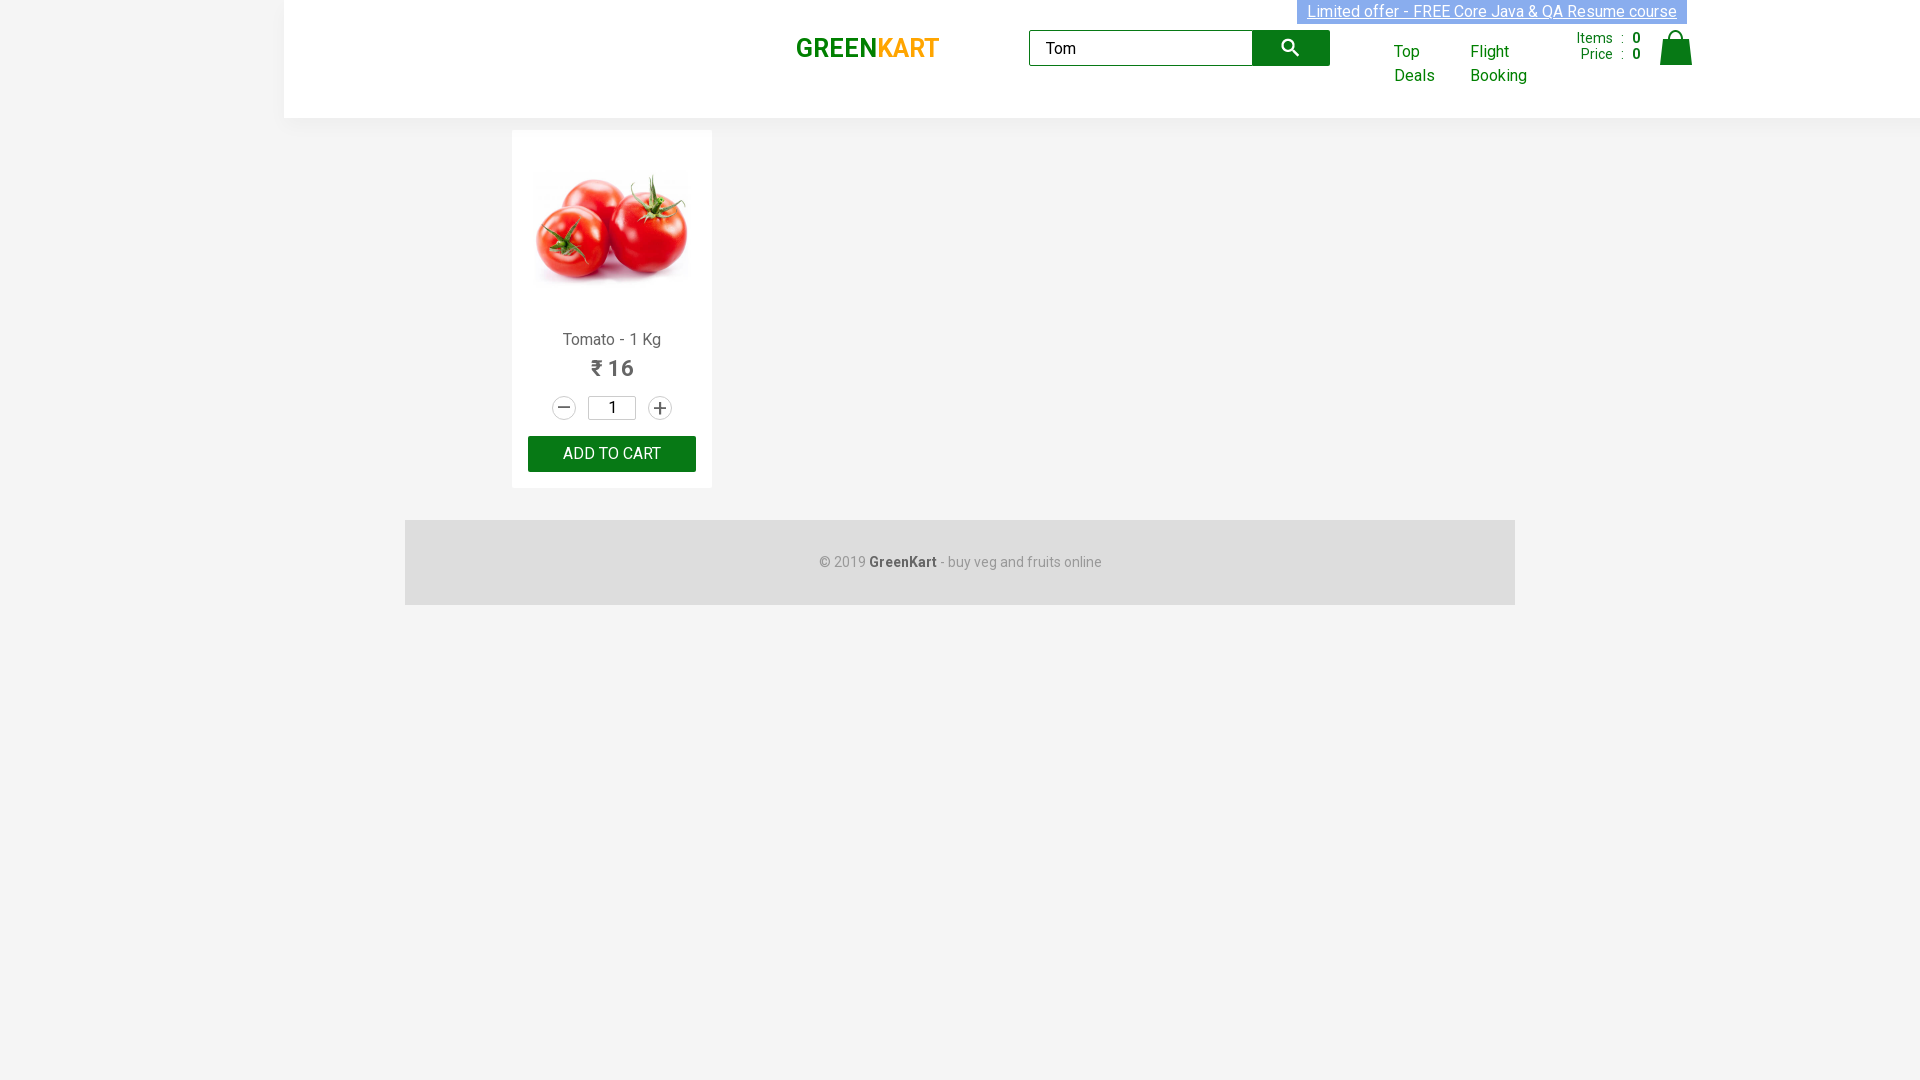

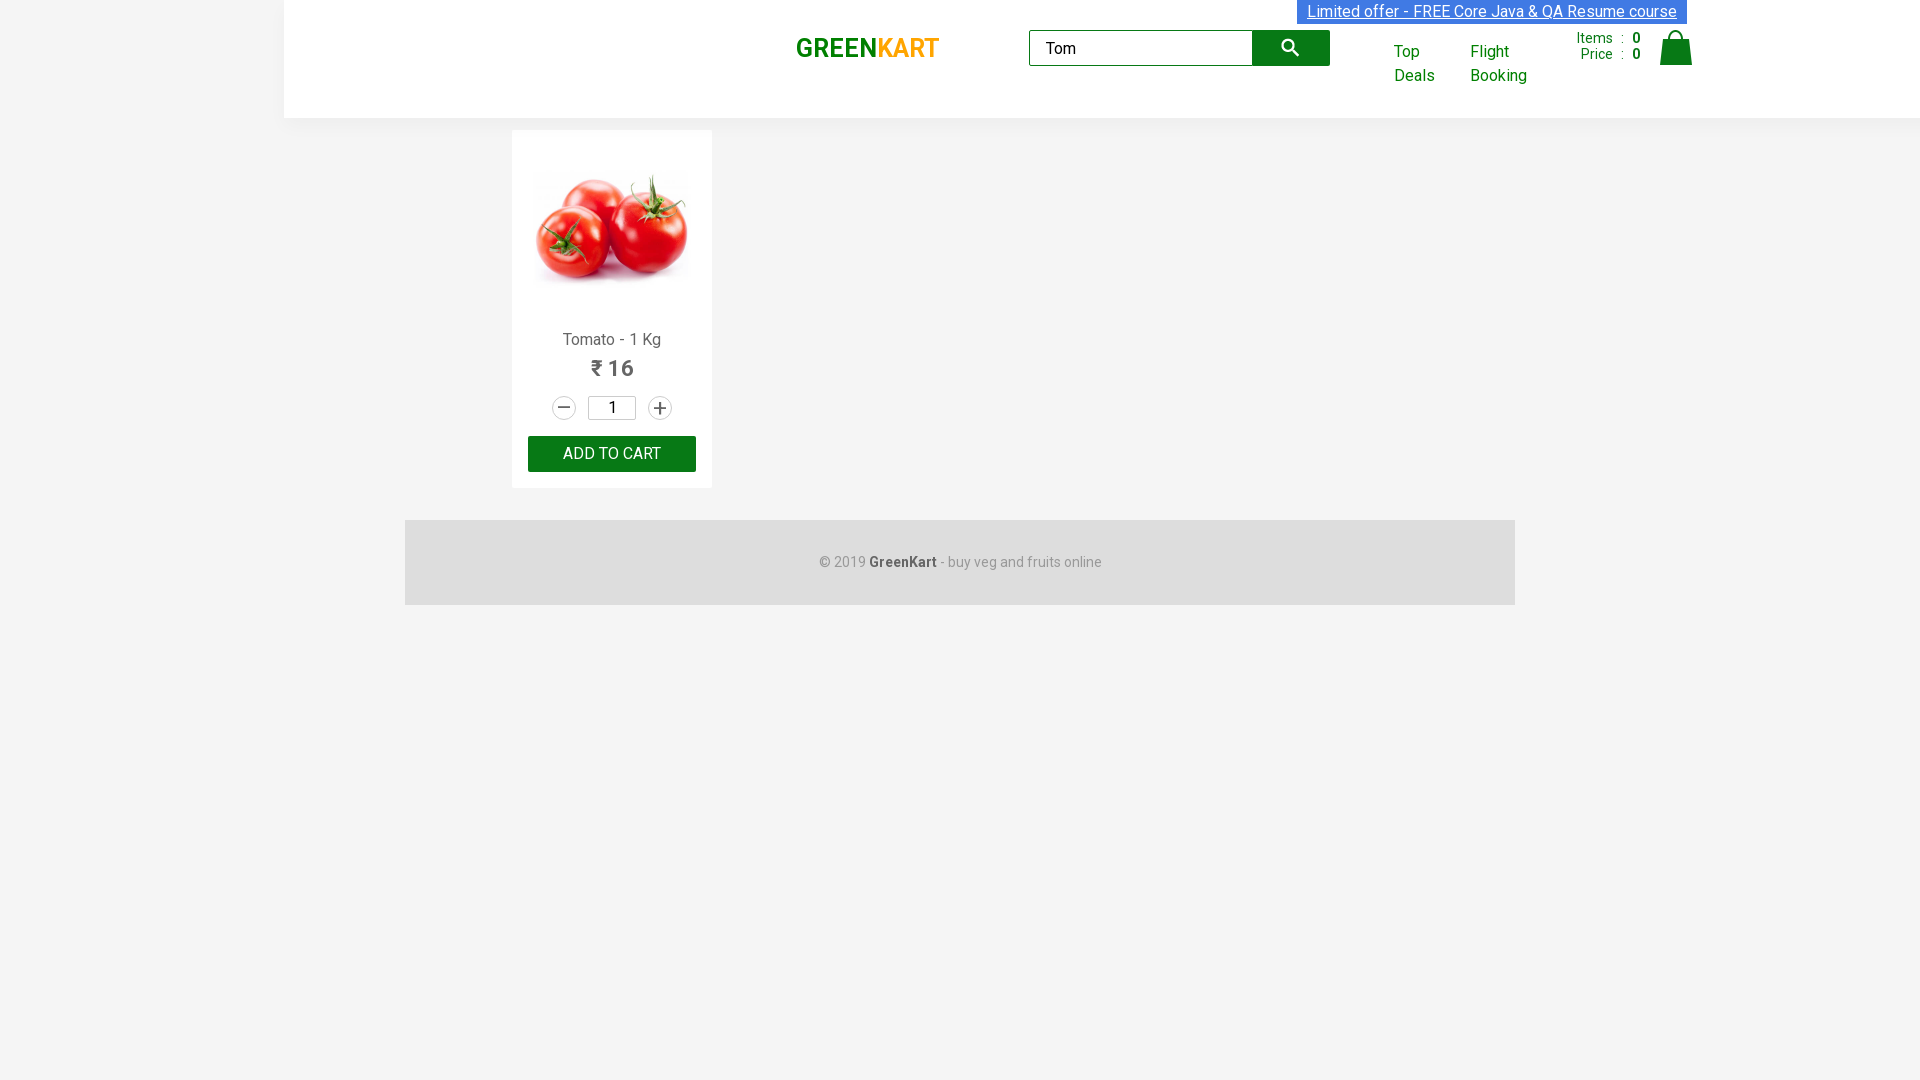